Tests the Suppliers info footer link by clicking it and verifying the page navigates correctly

Starting URL: https://www.leomax.ru

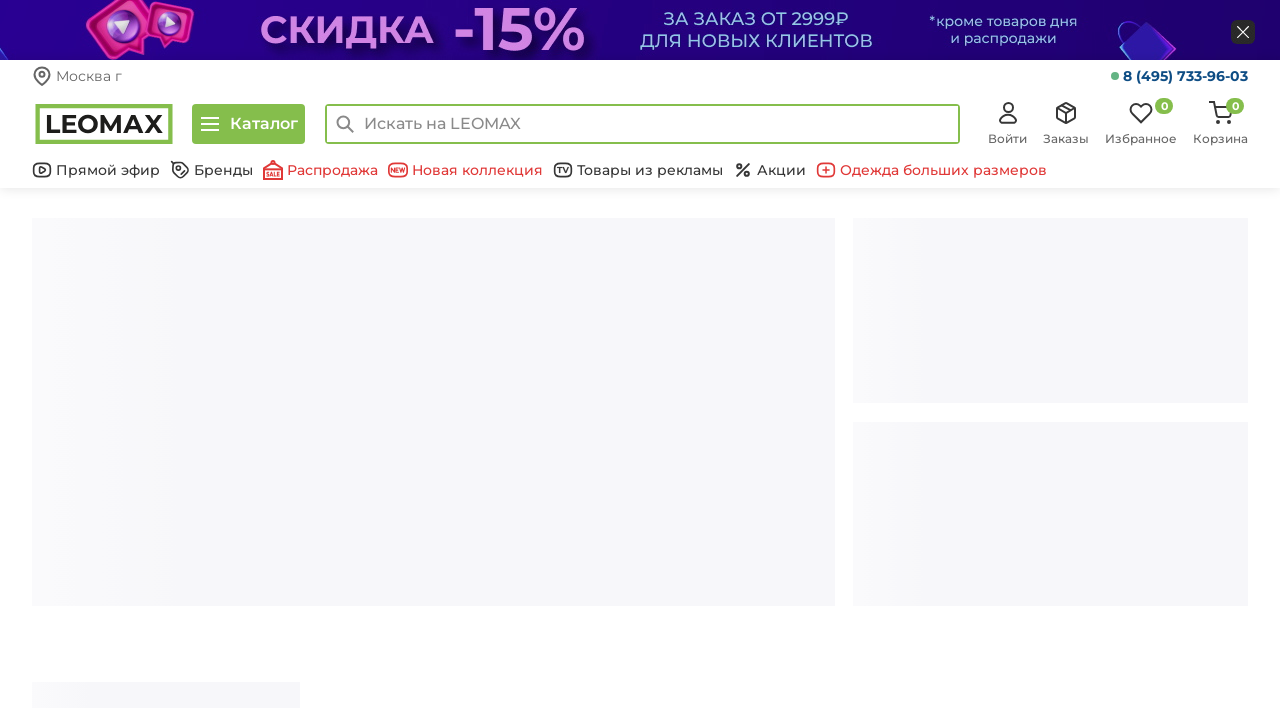

Clicked Suppliers info footer link at (1010, 360) on .col-xs-3 a[href='/info/postavshikam/']
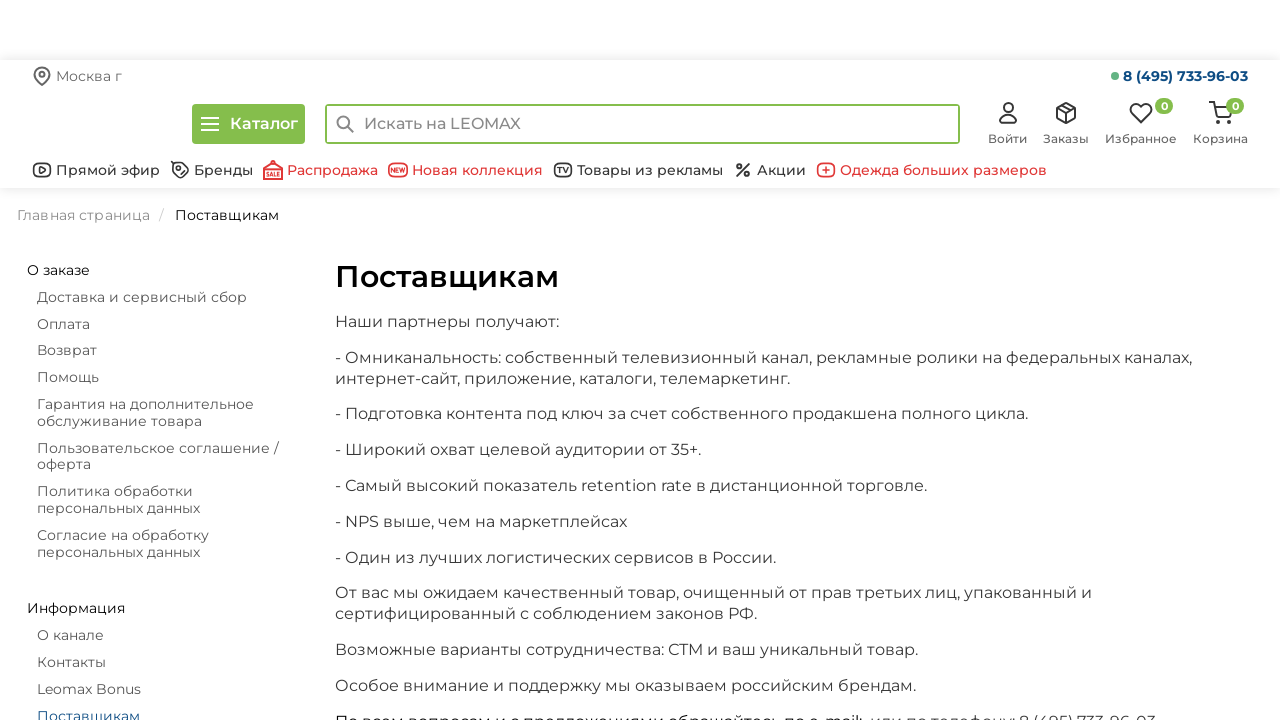

Page loaded successfully after navigation to Suppliers info page
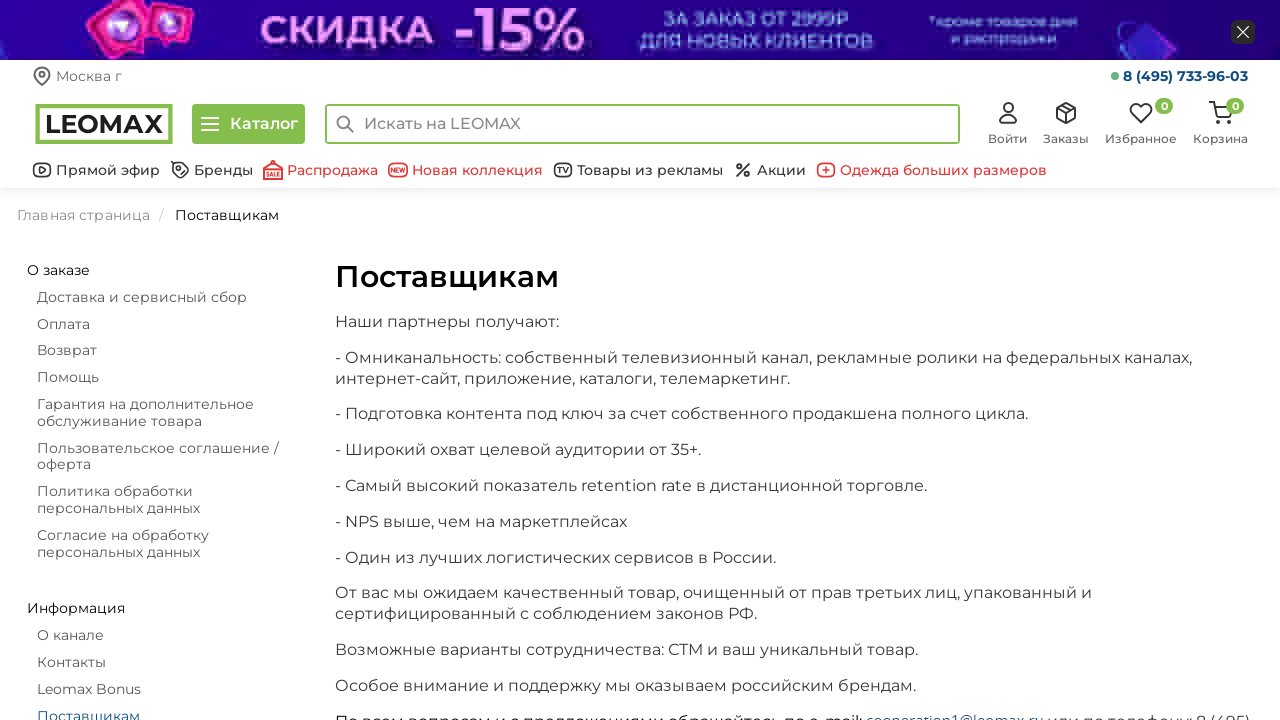

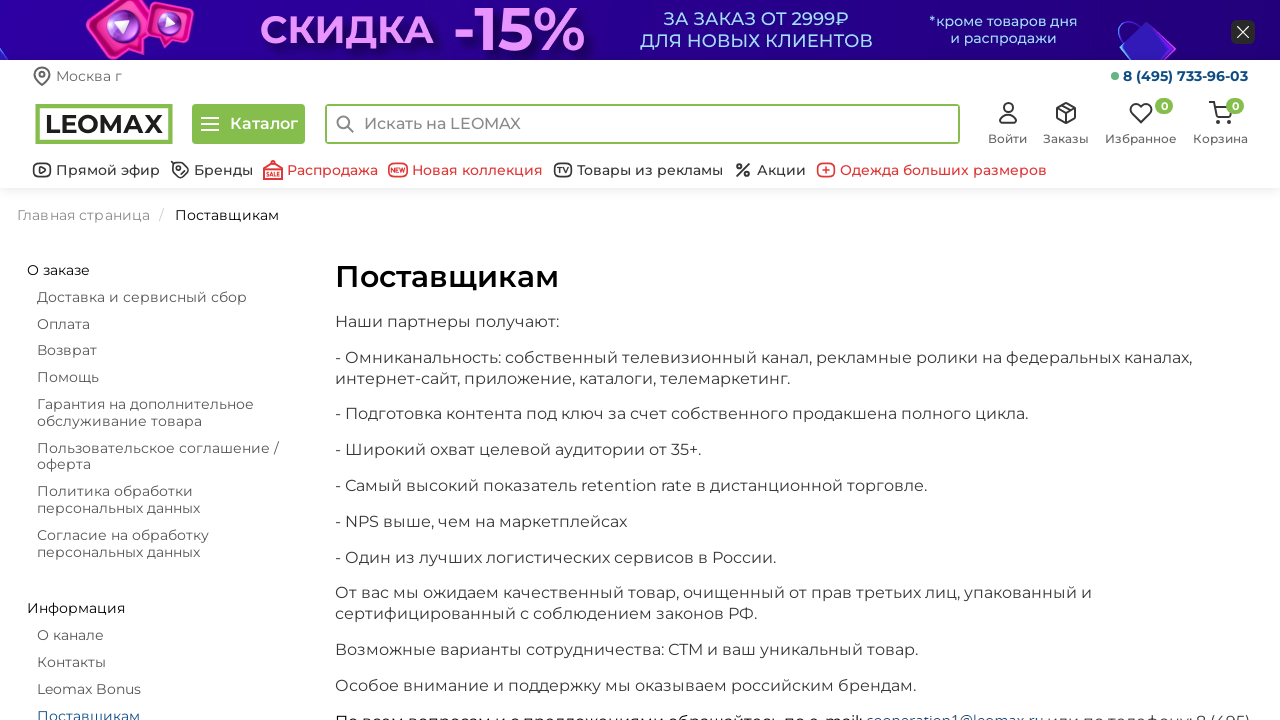